Navigates to a login practice page without blocking any network calls to verify normal page loading

Starting URL: https://www.rahulshettyacademy.com/loginpagePractise/

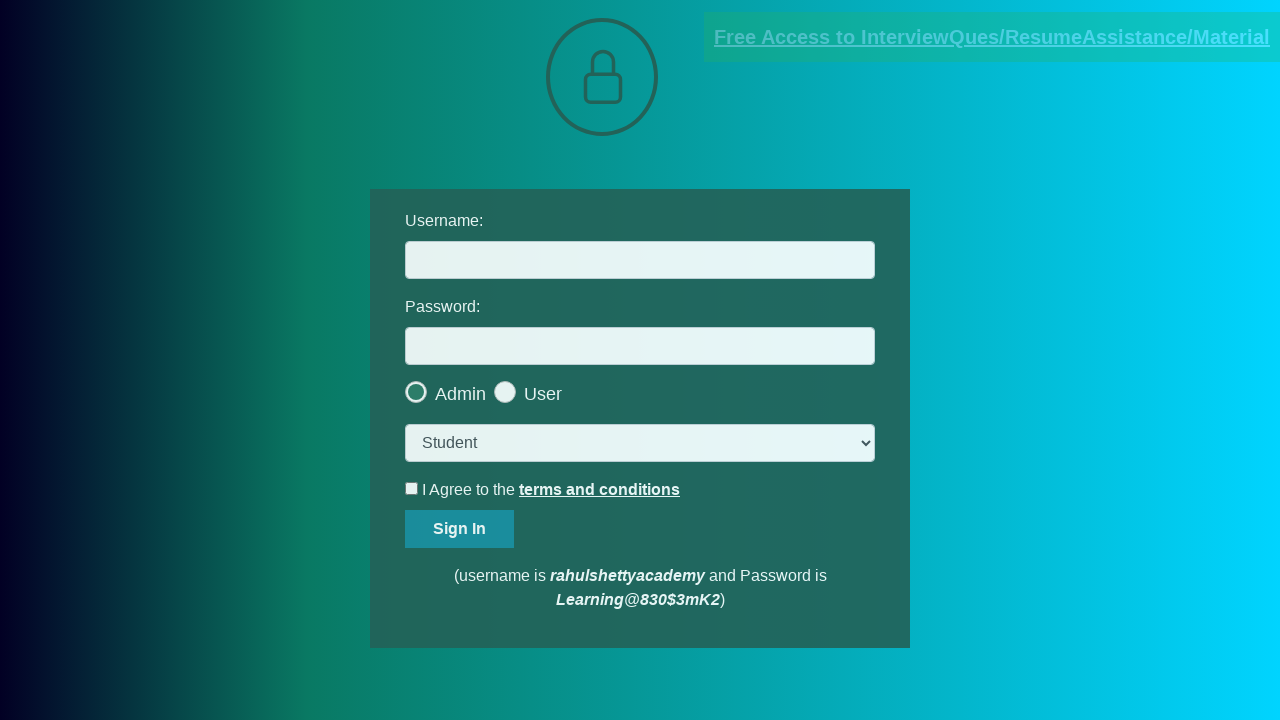

Waited for page DOM to fully load without blocking any network calls
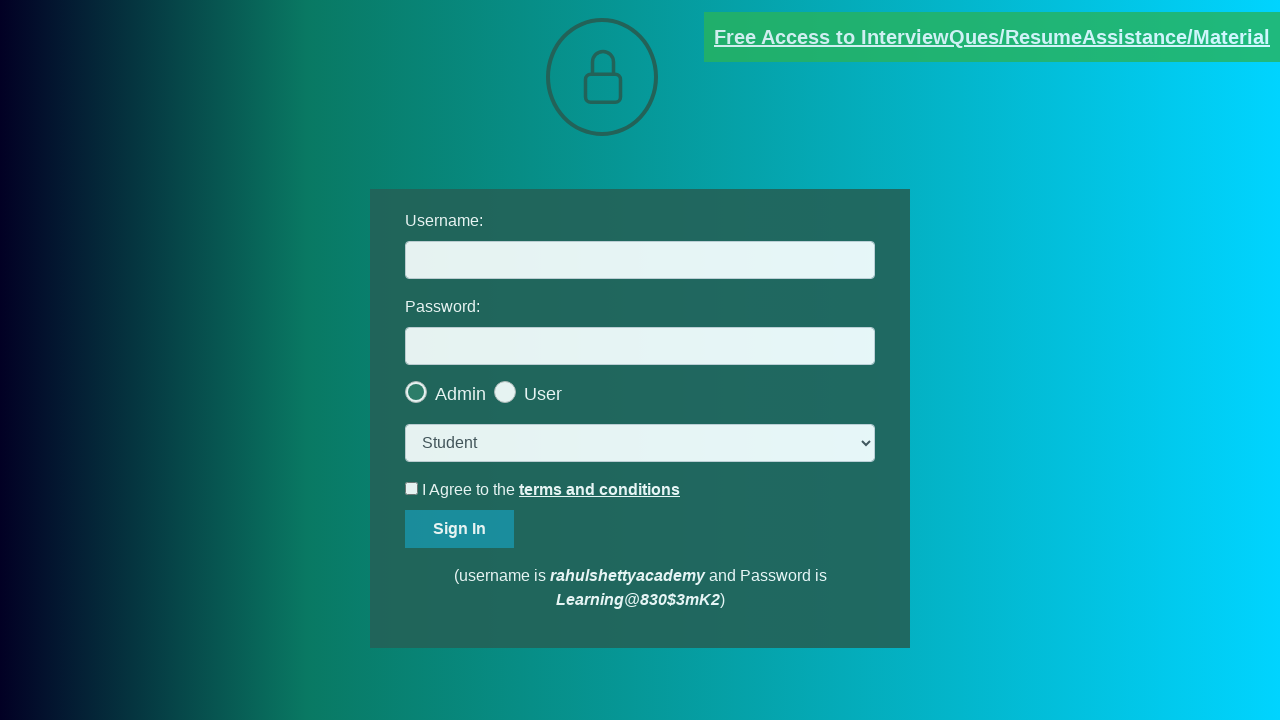

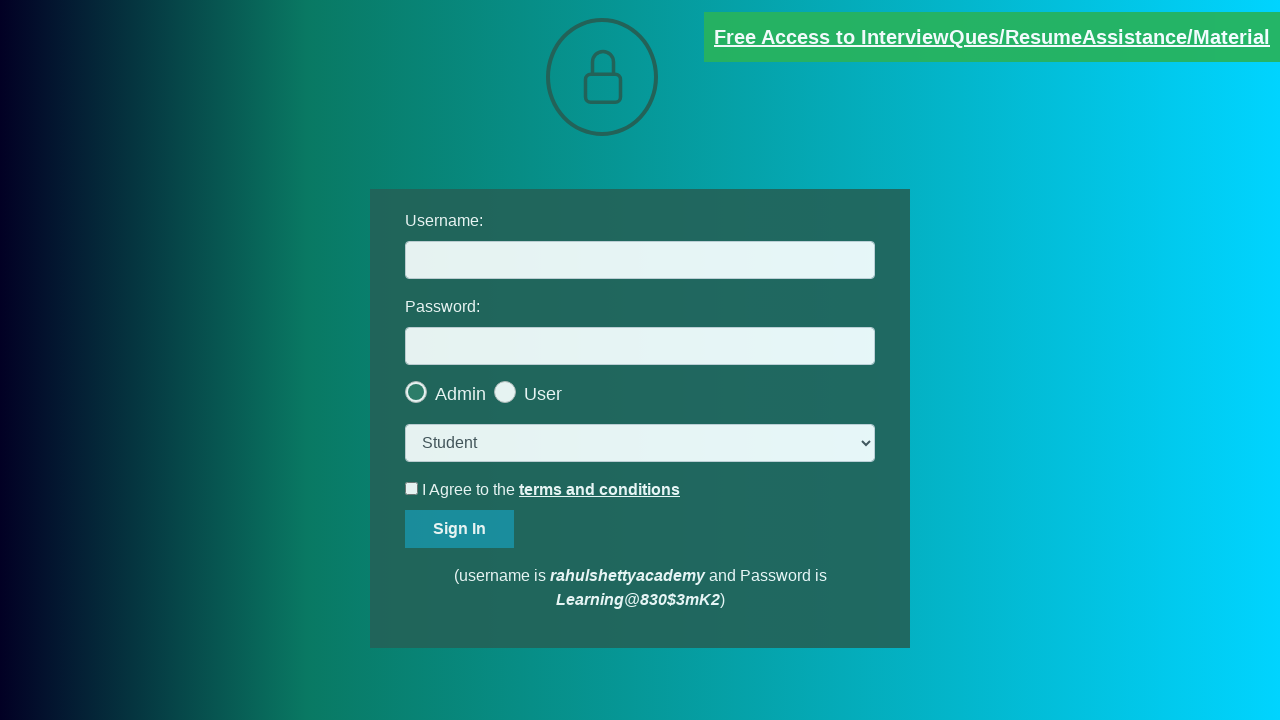